Tests empty login form submission and verifies the error message displayed

Starting URL: https://www.saucedemo.com/

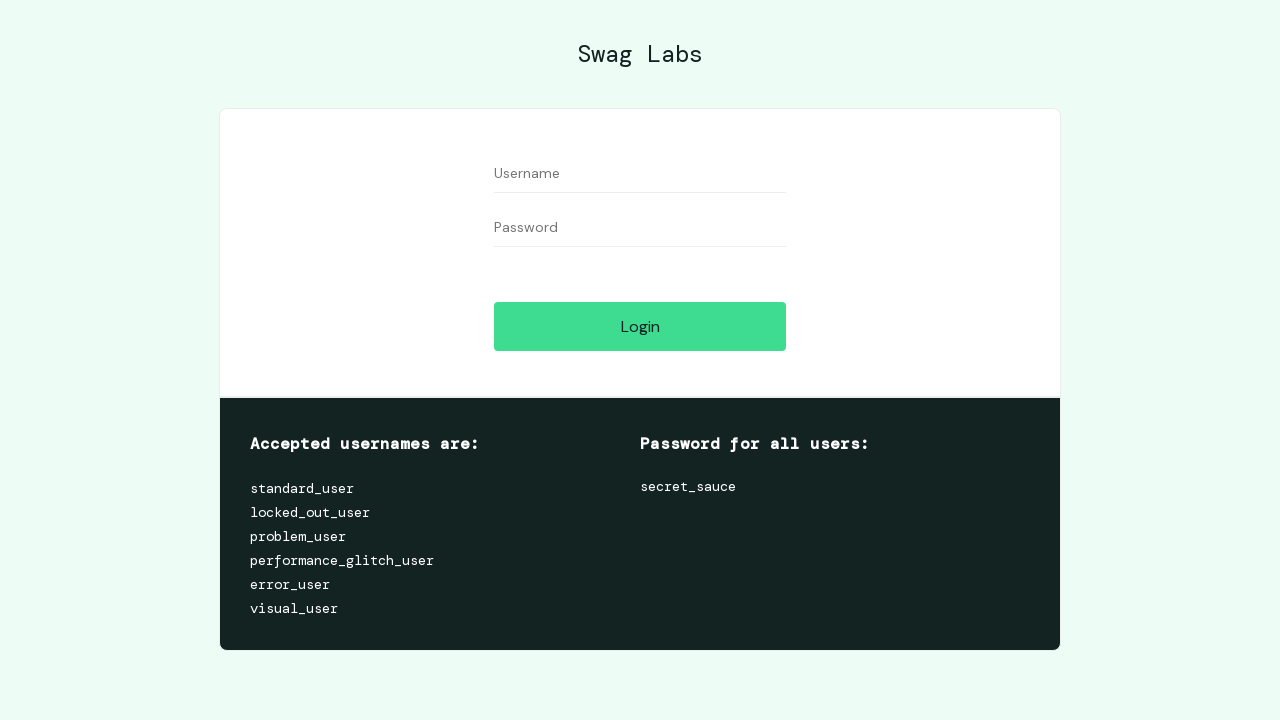

Clicked login button without entering credentials at (640, 326) on #login-button
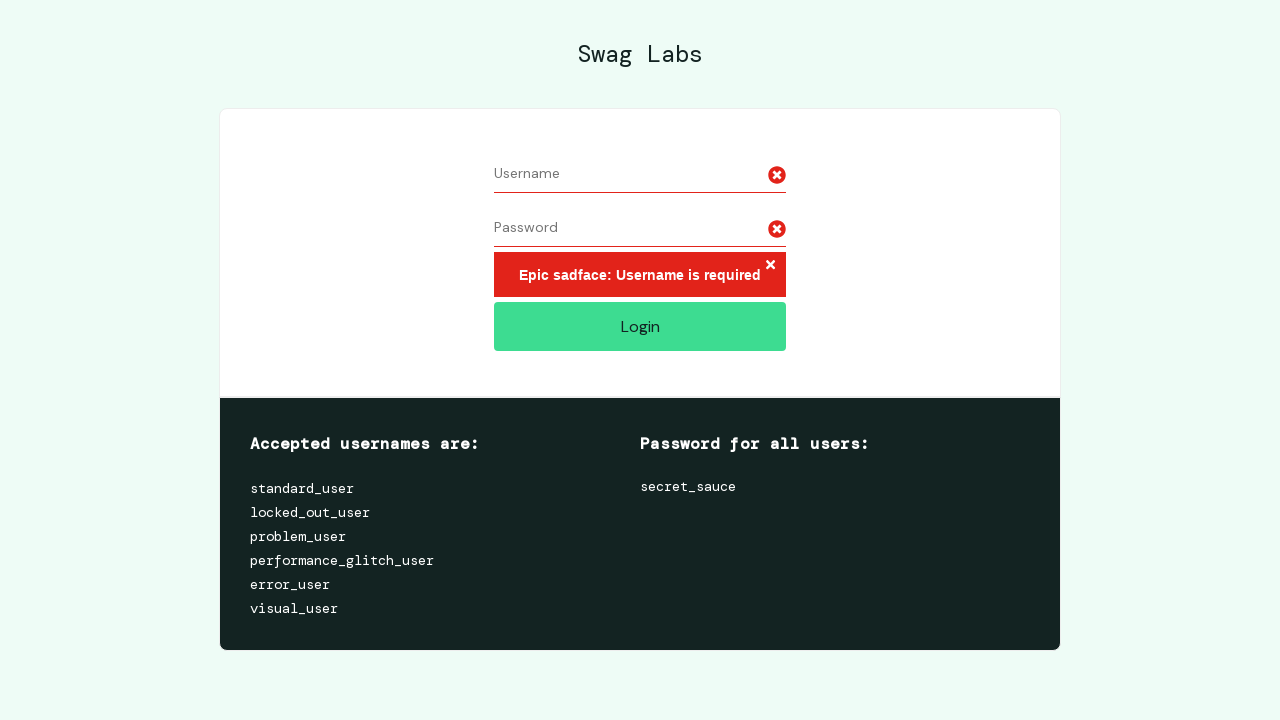

Error message selector became visible
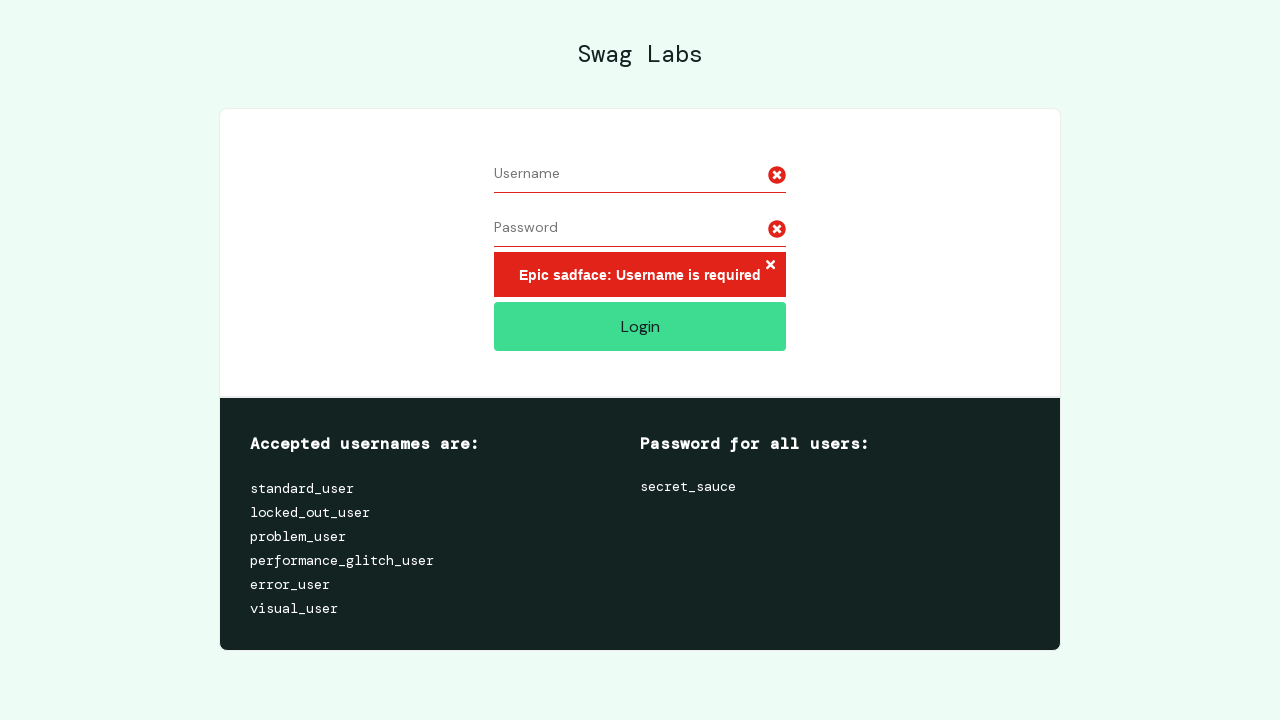

Located error message element
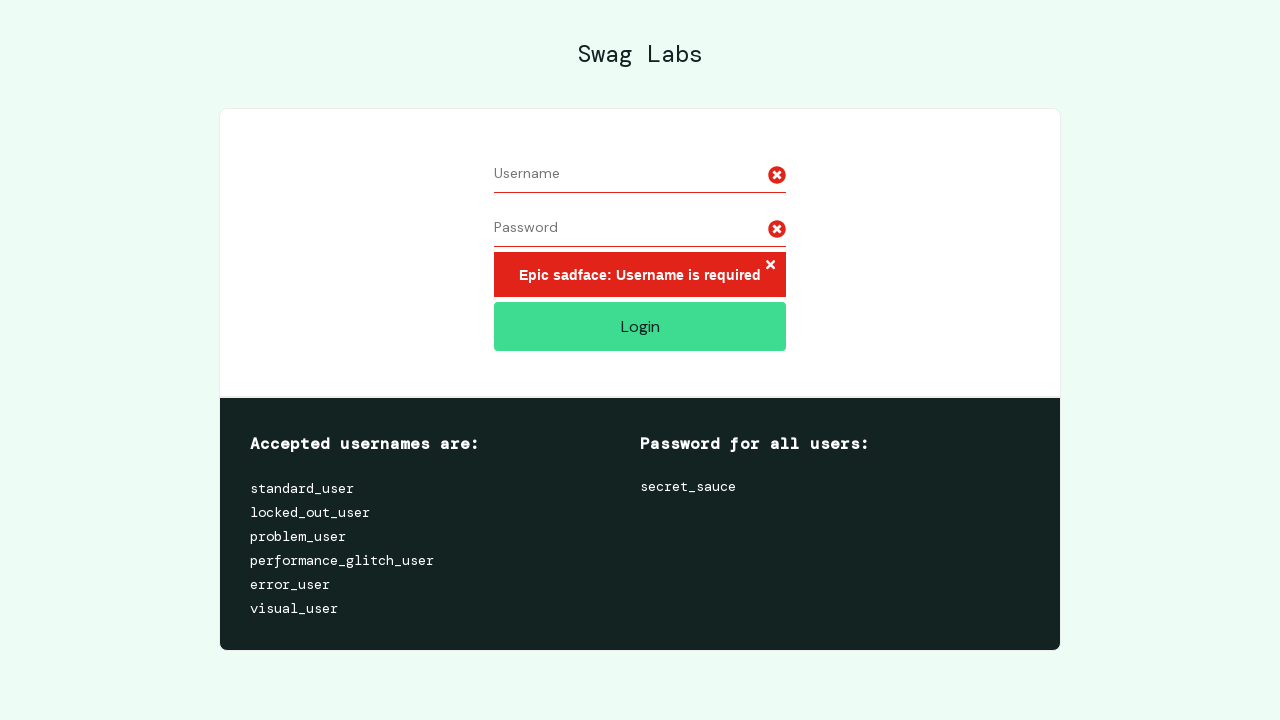

Verified error message displays 'Epic sadface: Username is required'
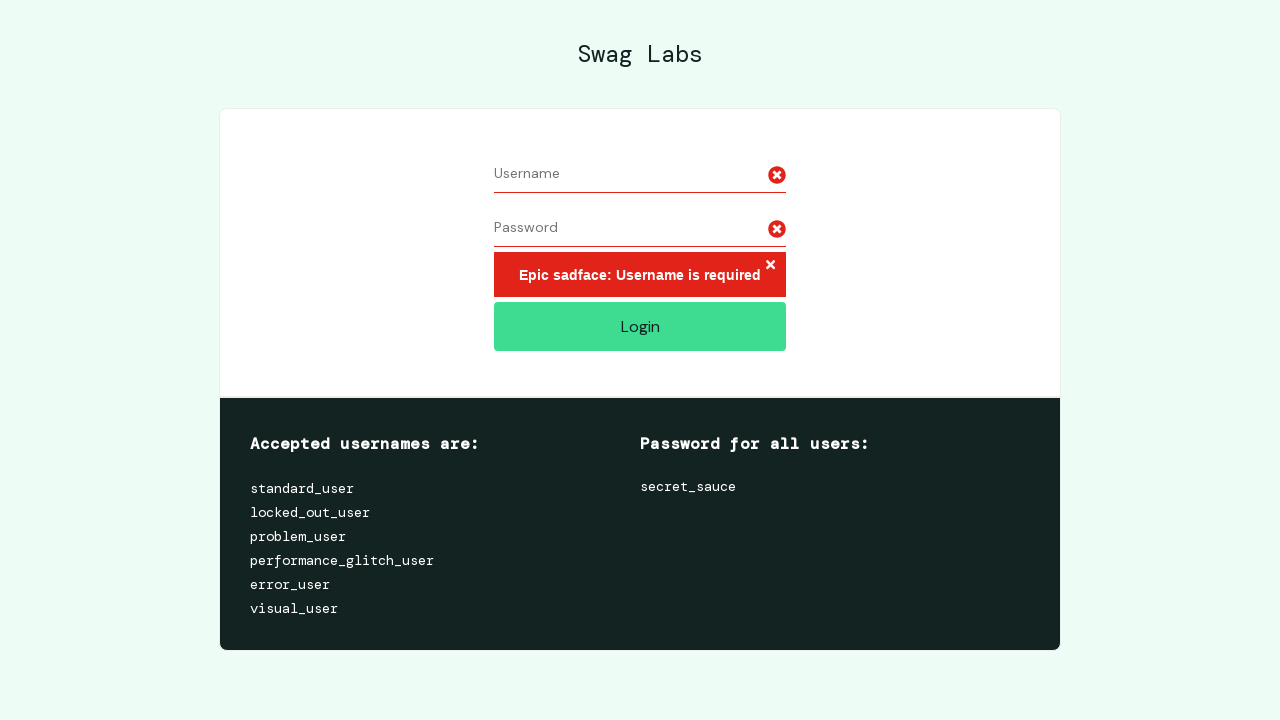

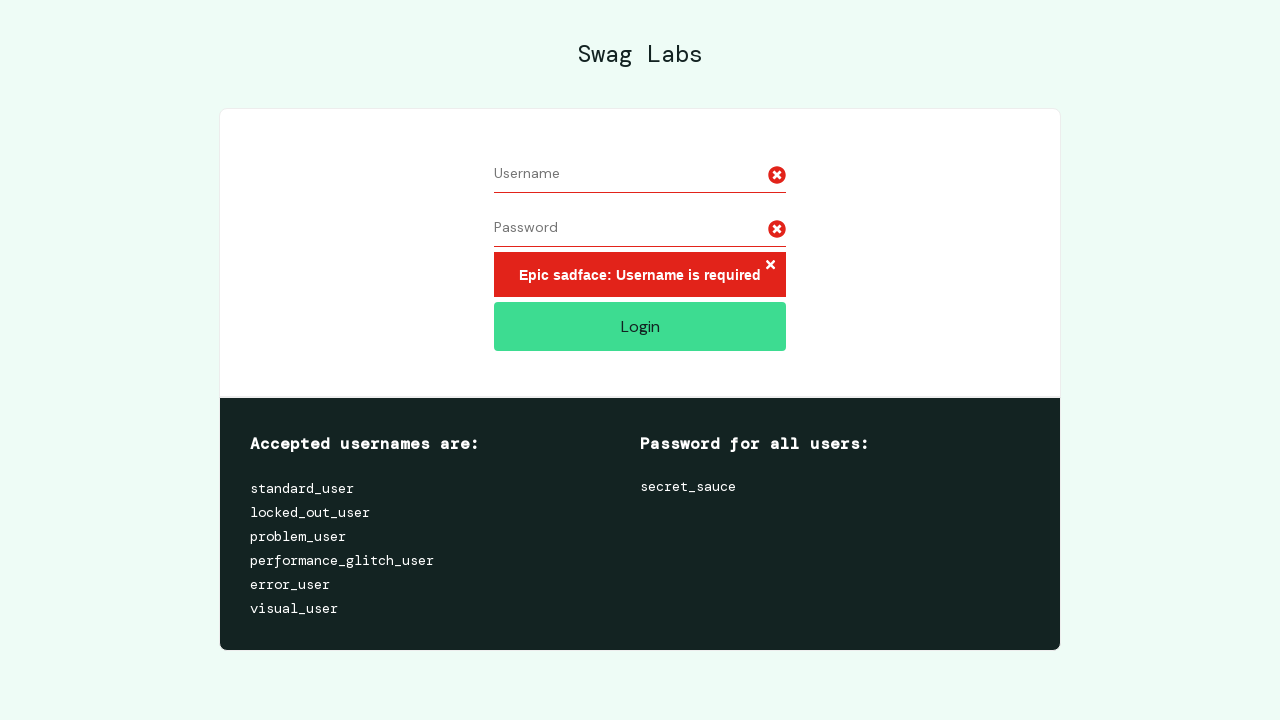